Tests JavaScript prompt alert functionality by clicking to trigger a prompt alert, entering text into it, accepting it, and verifying the result text is displayed correctly on the page.

Starting URL: https://demo.automationtesting.in/Alerts.html

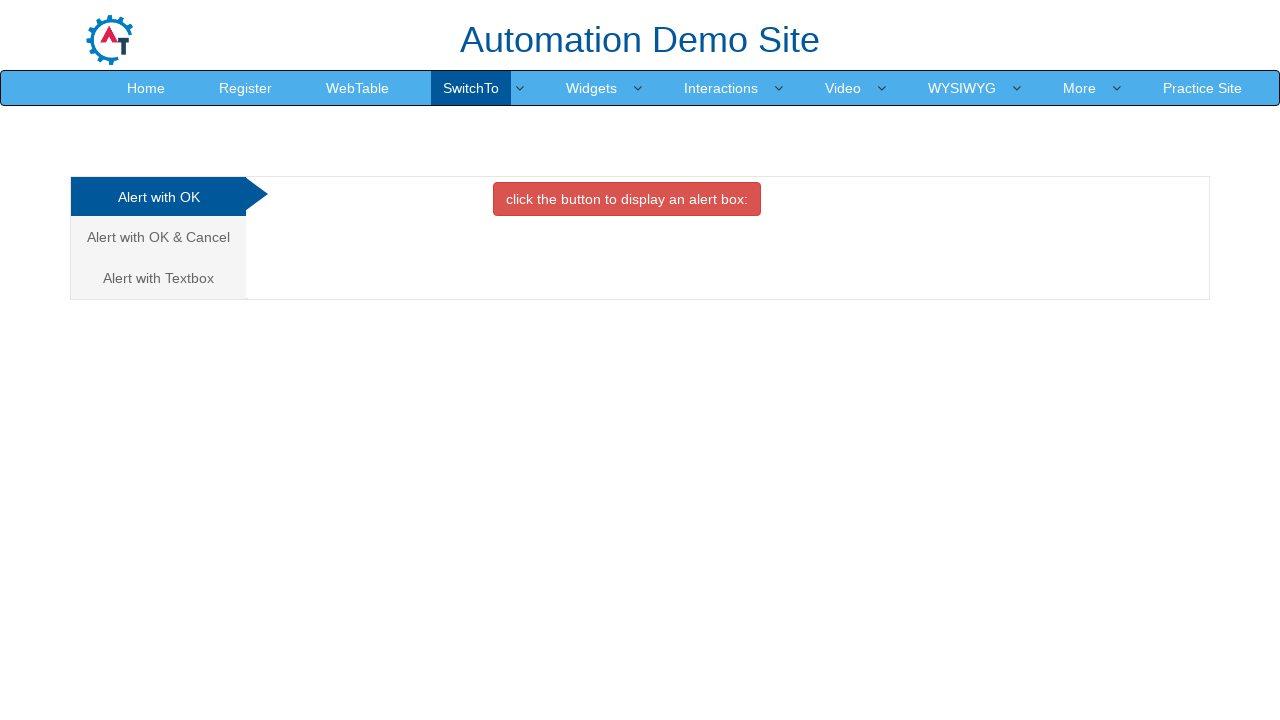

Clicked on the third alert tab (Prompt Box) at (158, 278) on (//a[@class='analystic'])[3]
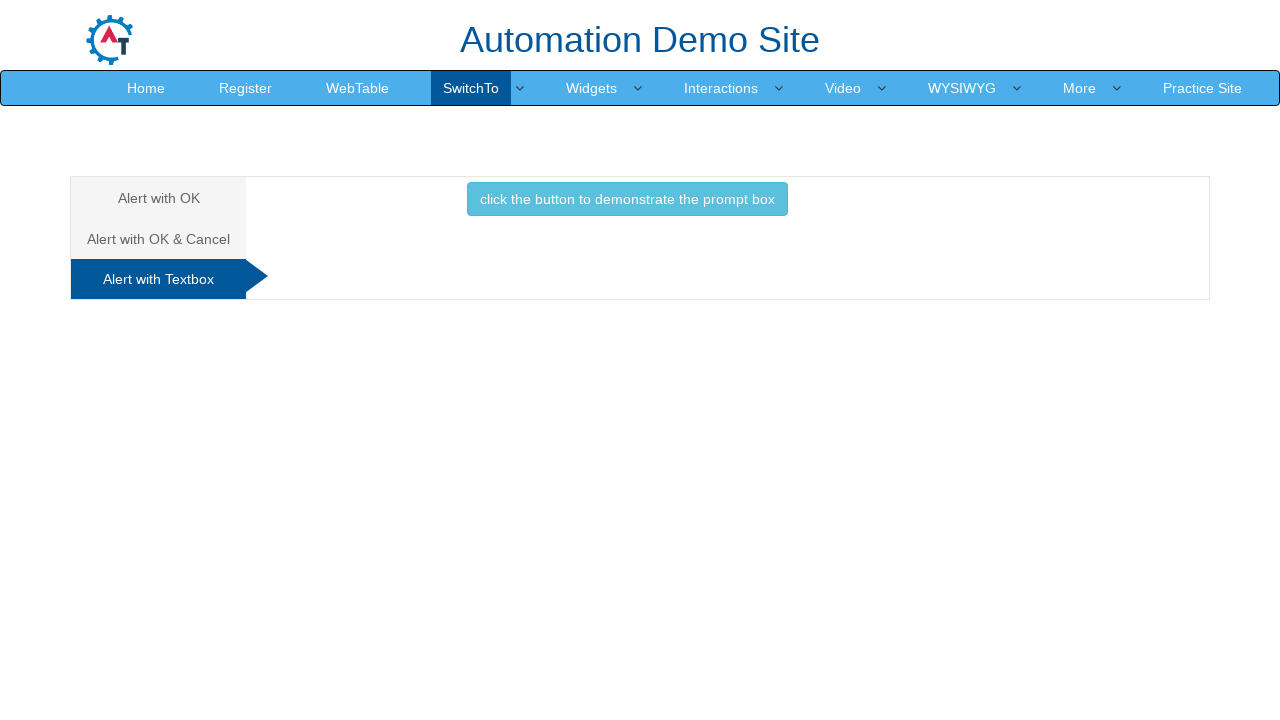

Clicked the button to trigger the prompt alert at (627, 199) on xpath=//button[@class='btn btn-info']
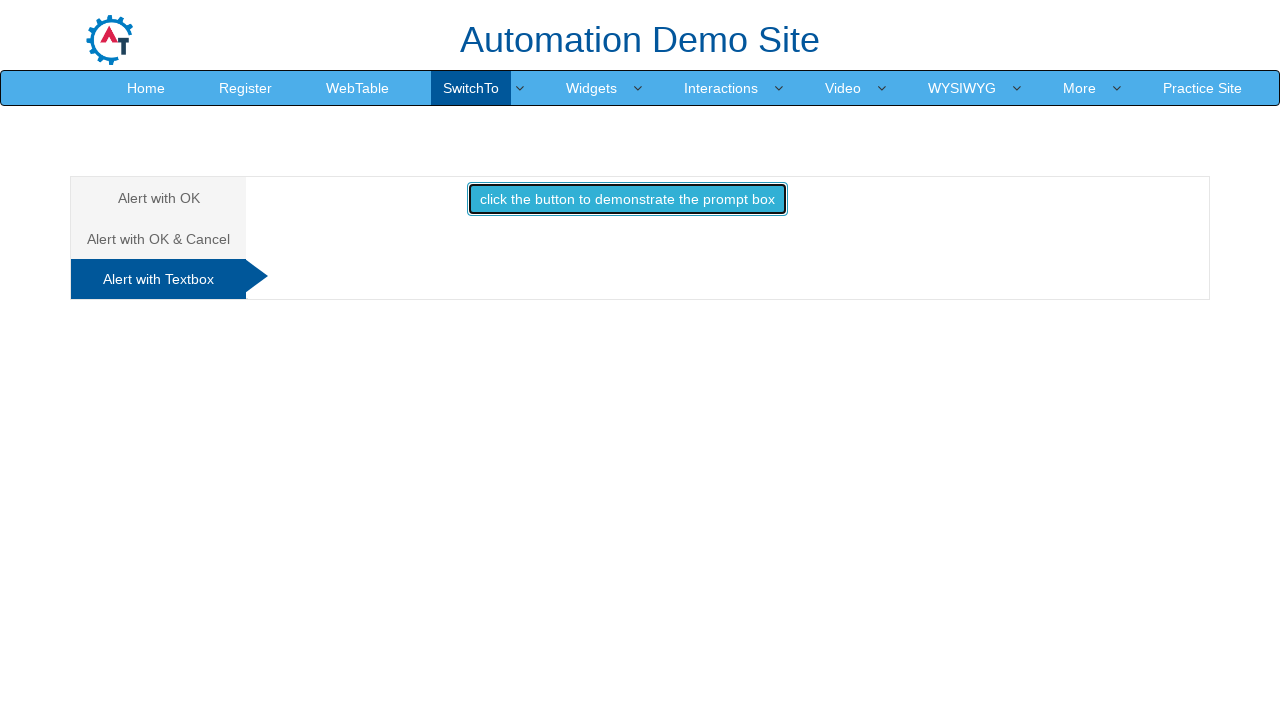

Set up dialog handler to accept prompt with text 'Hey'
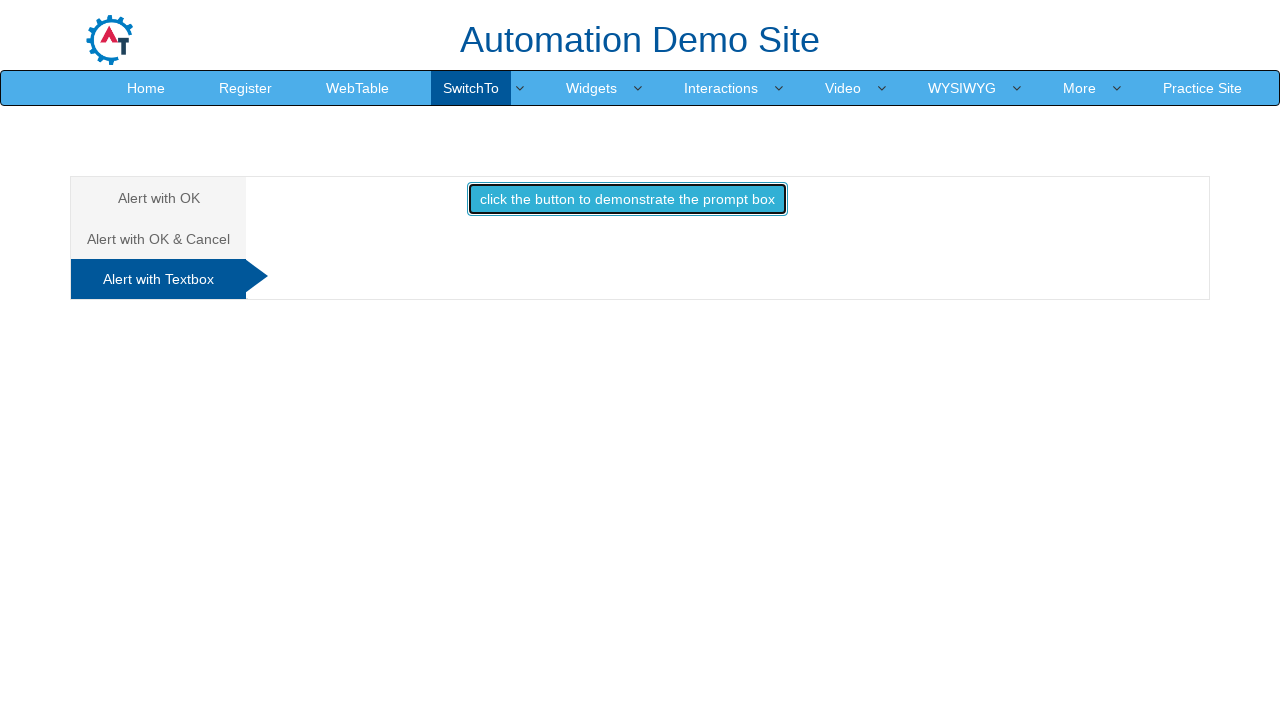

Clicked the button again to trigger the dialog with handler active at (627, 199) on xpath=//button[@class='btn btn-info']
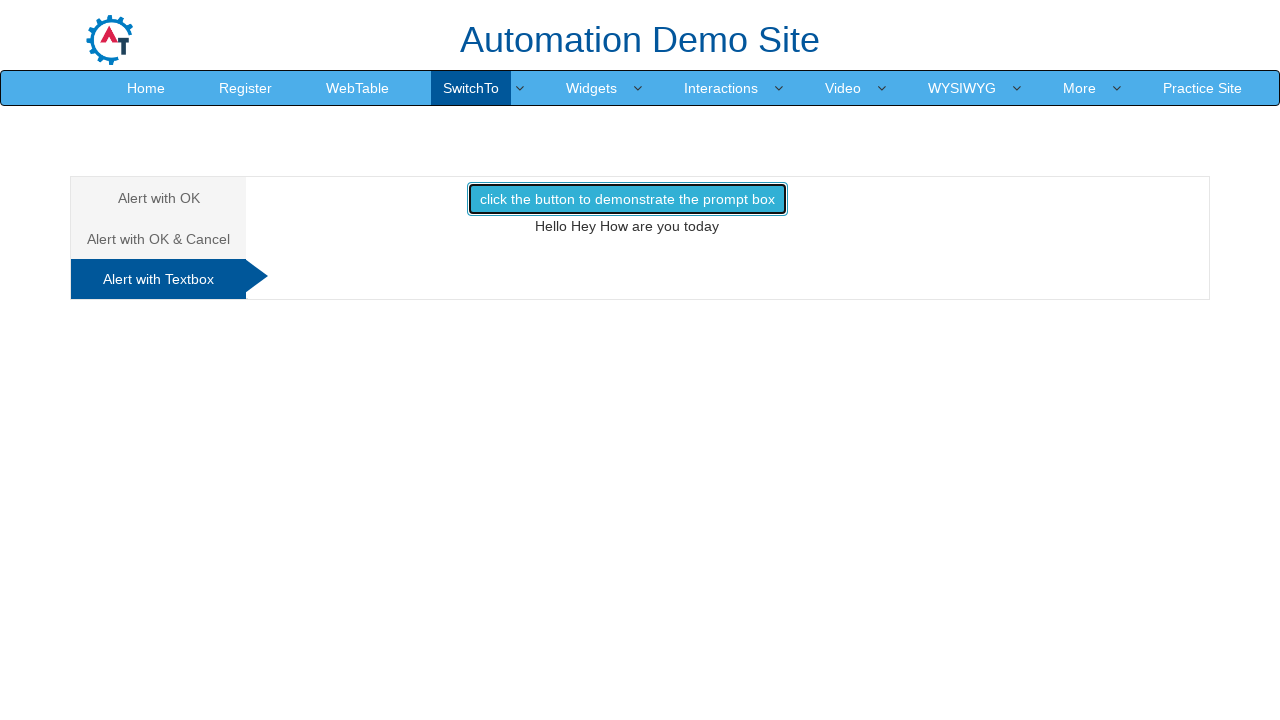

Result element #demo1 appeared on the page
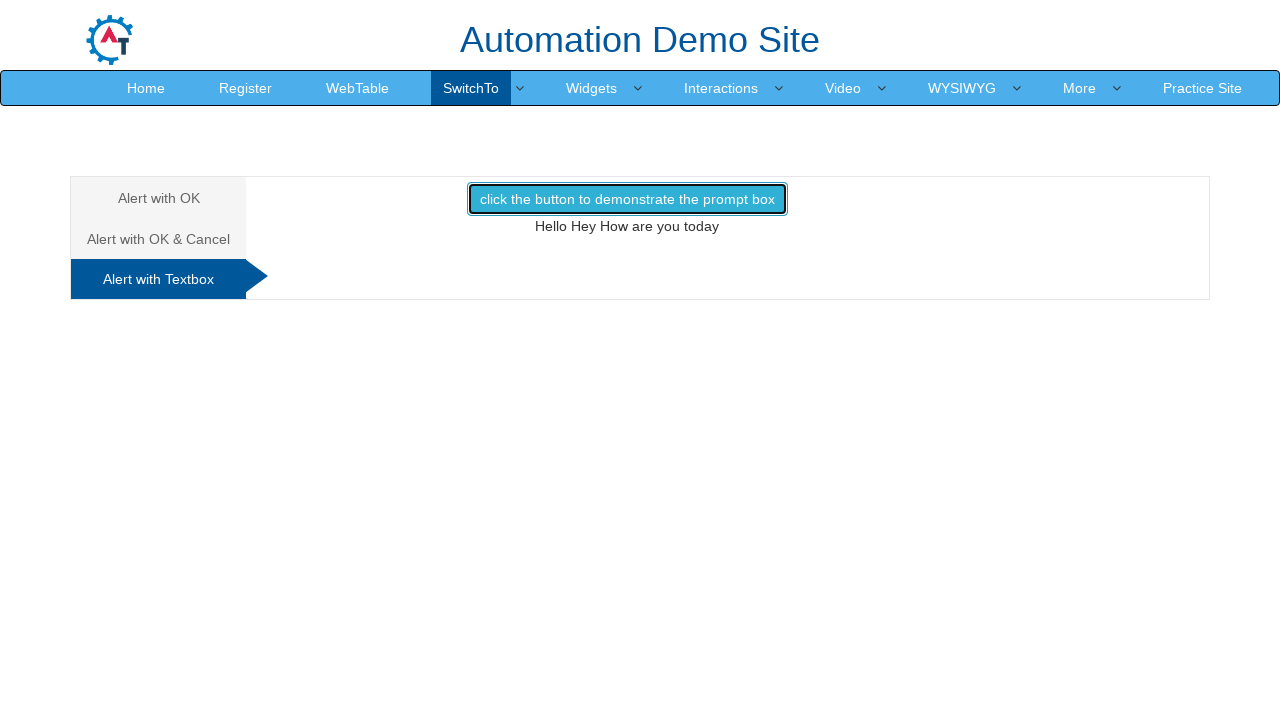

Retrieved result text: 'Hello Hey How are you today'
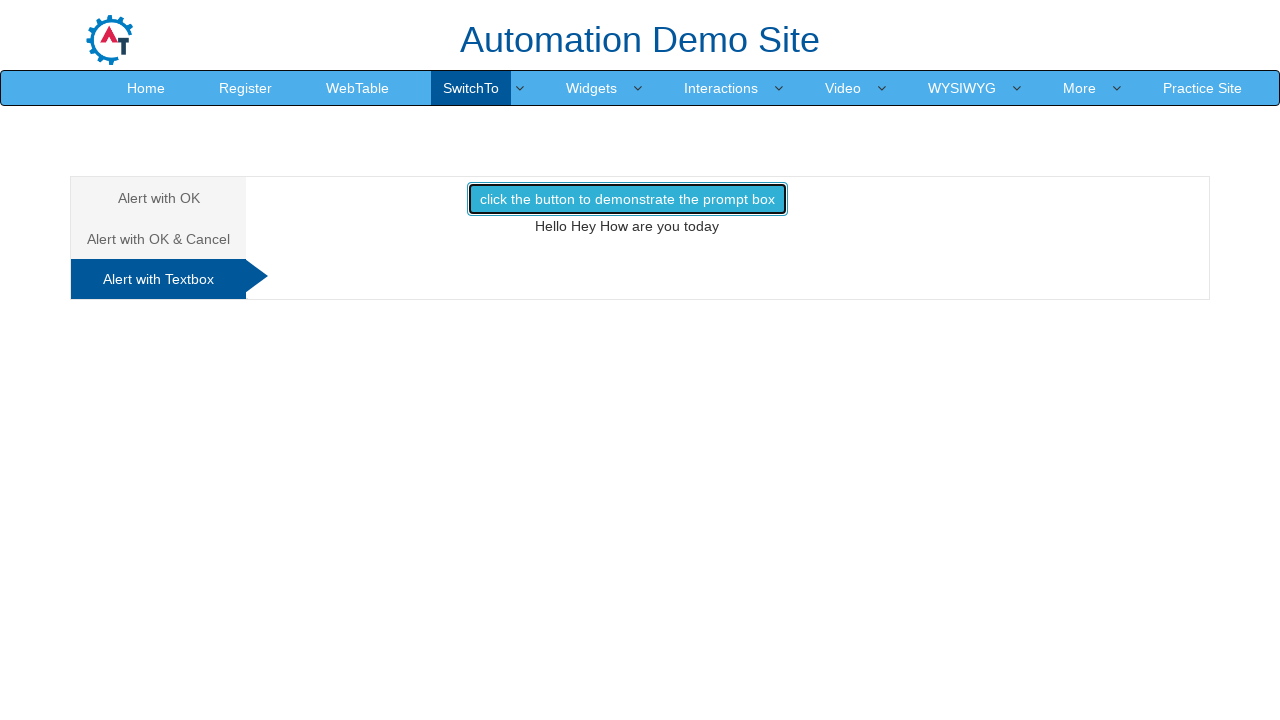

Verified result text matches expected value 'Hello Hey How are you today'
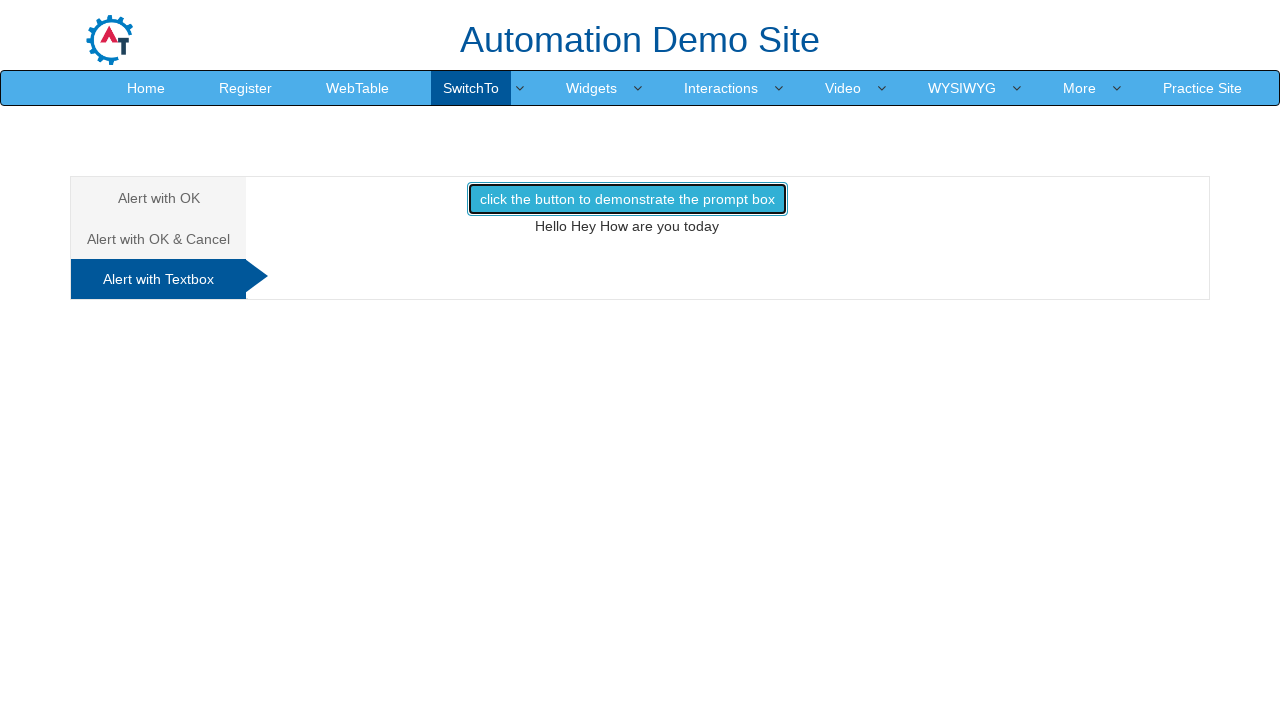

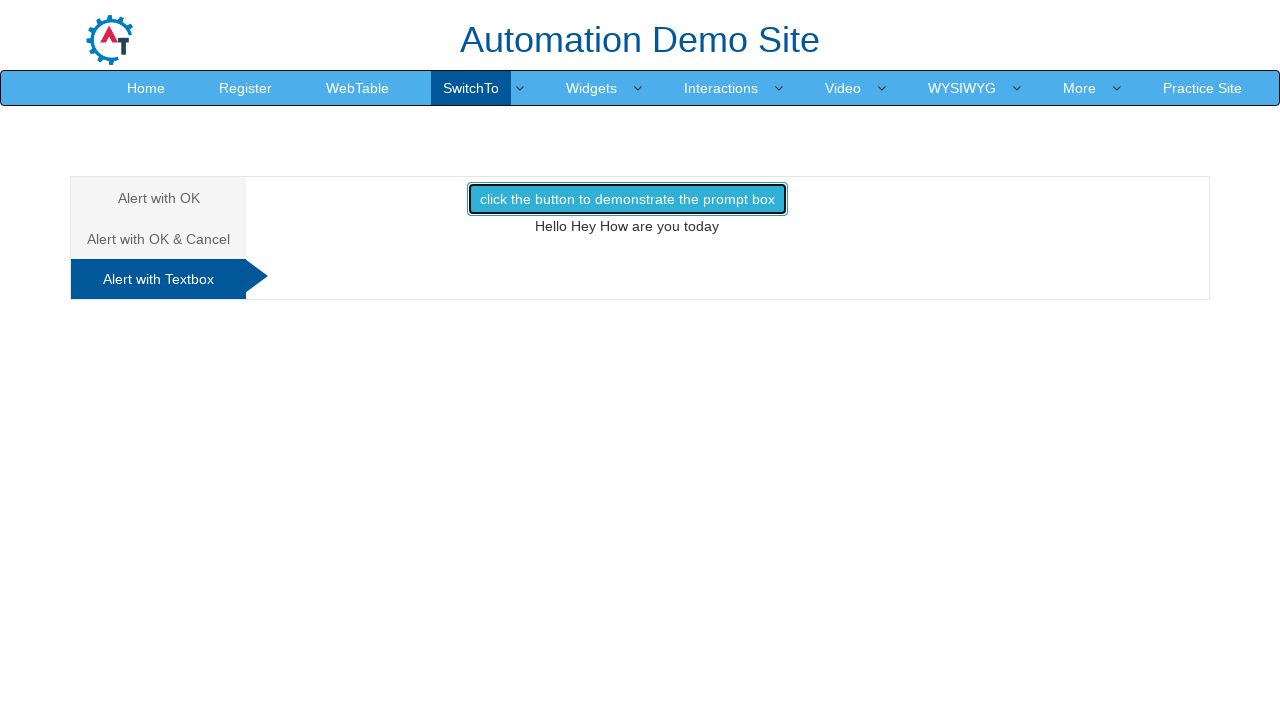